Tests reading data from a table element by waiting for the table to be visible

Starting URL: https://codenboxautomationlab.com/practice/

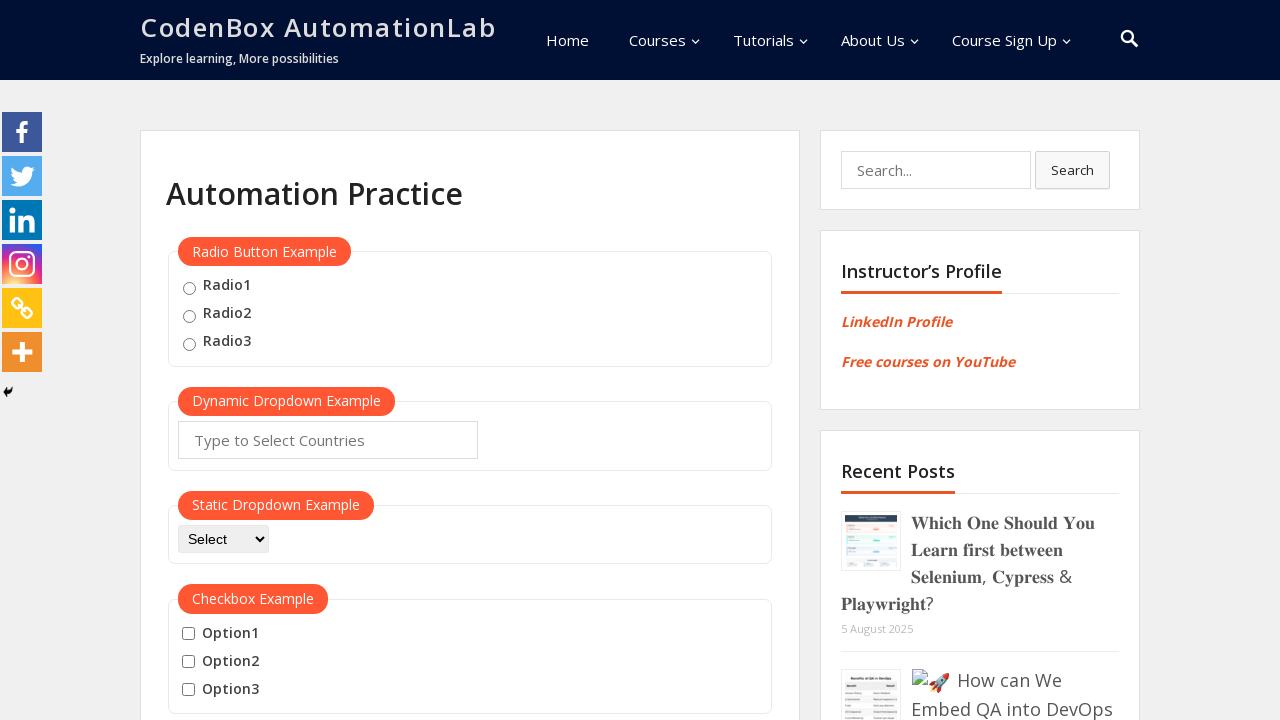

Scrolled down to position 700px
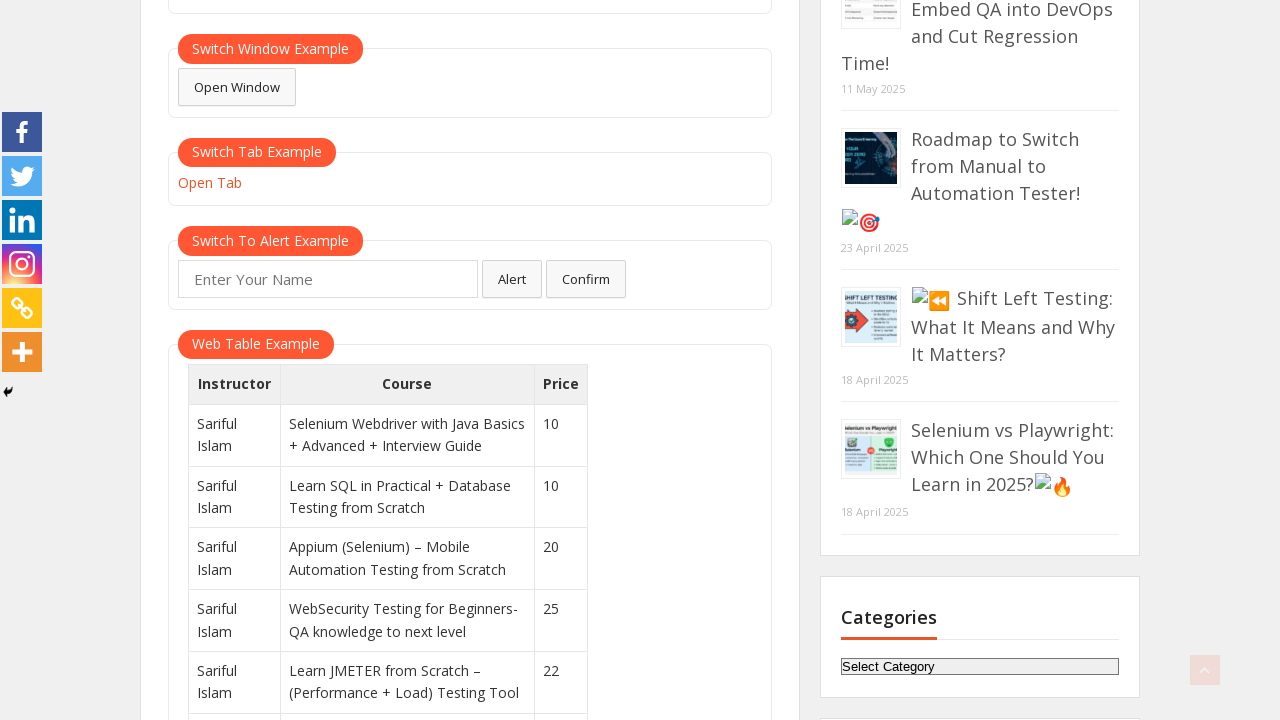

Table element with id 'product' became visible
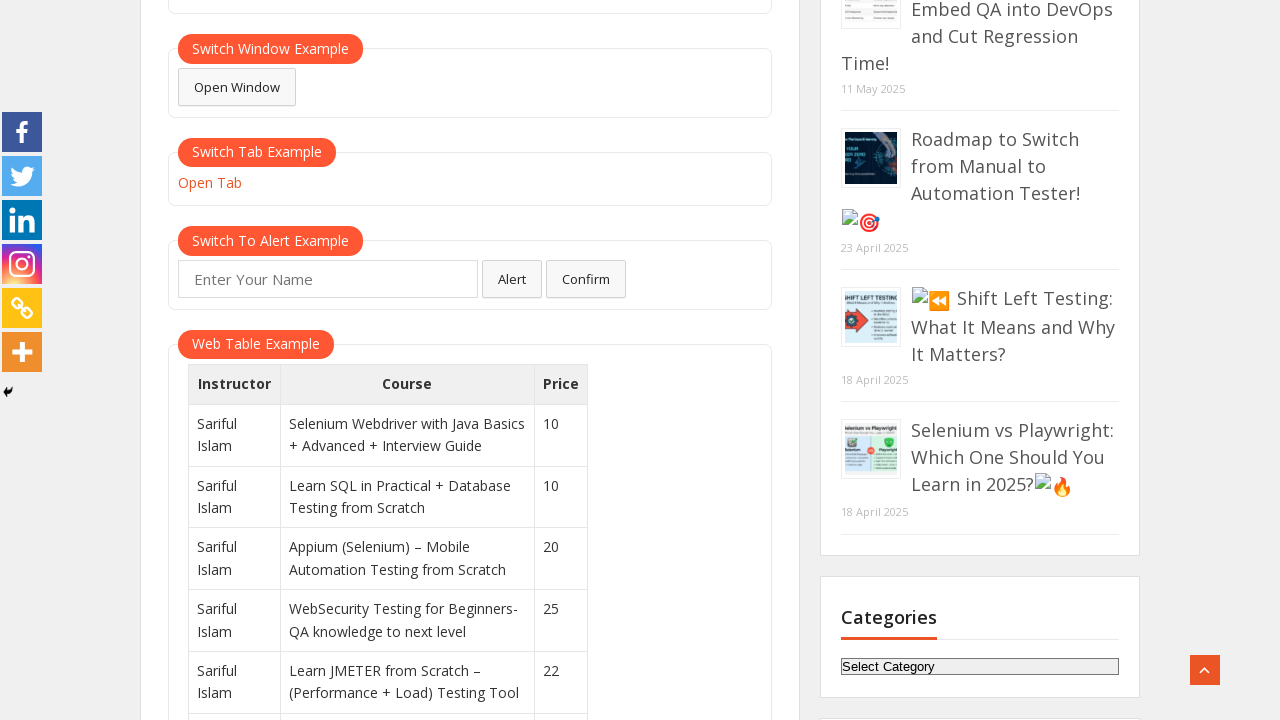

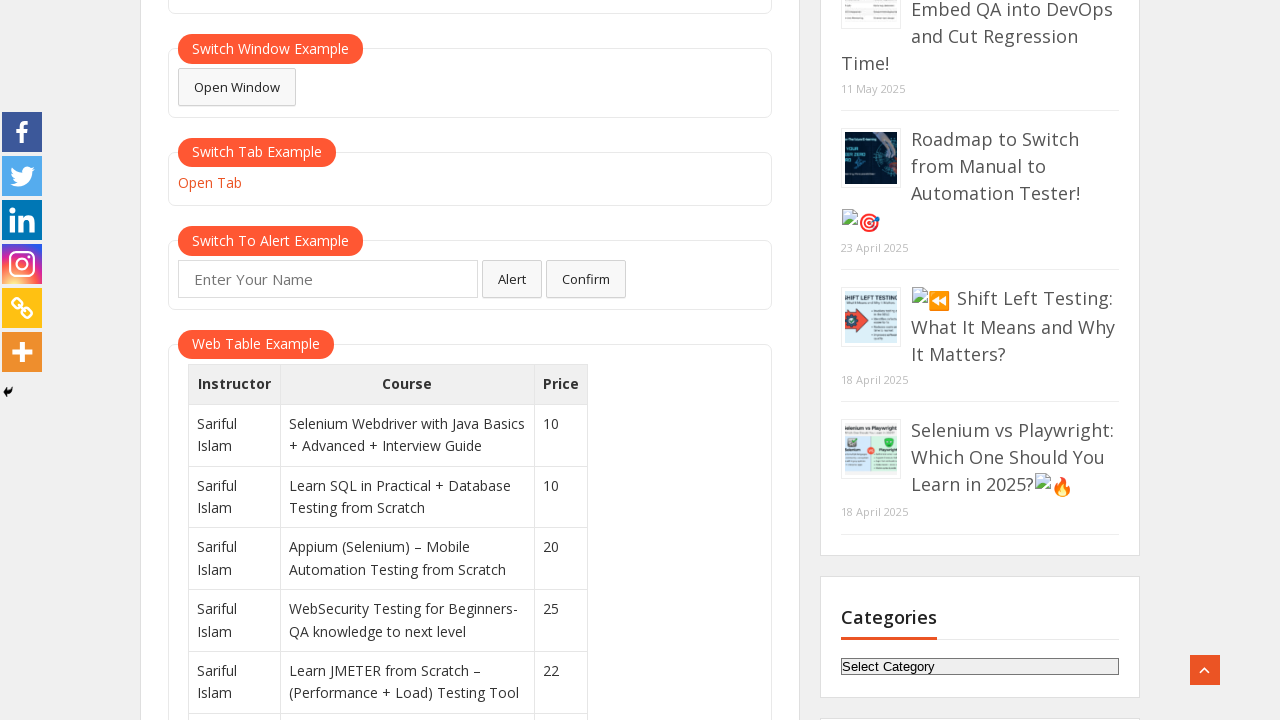